Navigates to the-internet.herokuapp.com and clicks the 10th link on the page

Starting URL: https://the-internet.herokuapp.com

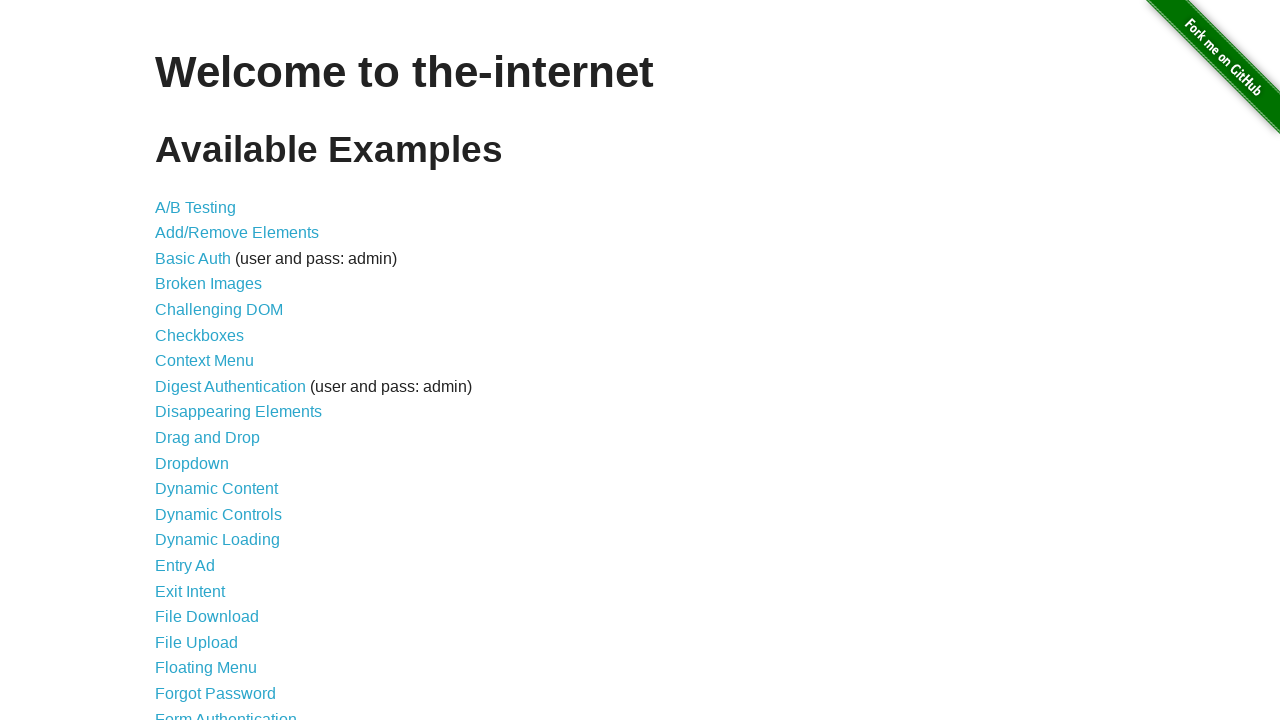

Located all links on the page
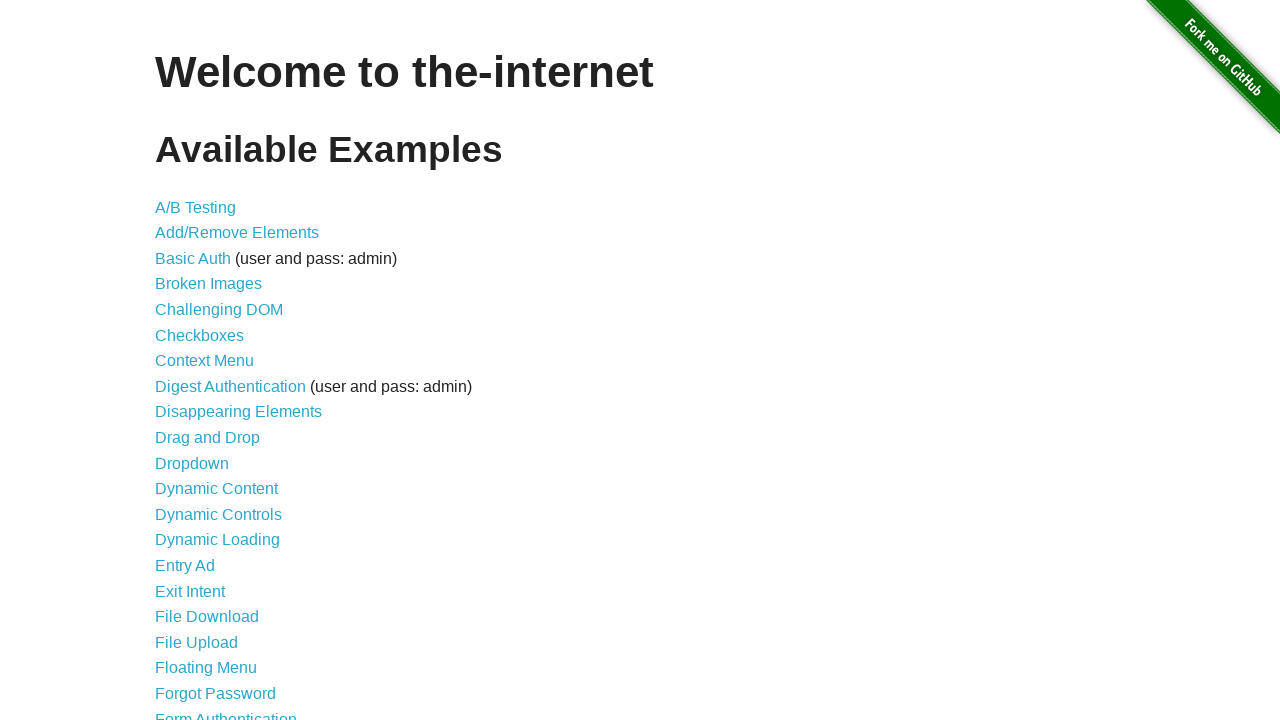

Clicked the 10th link on the page at (238, 412) on a >> nth=9
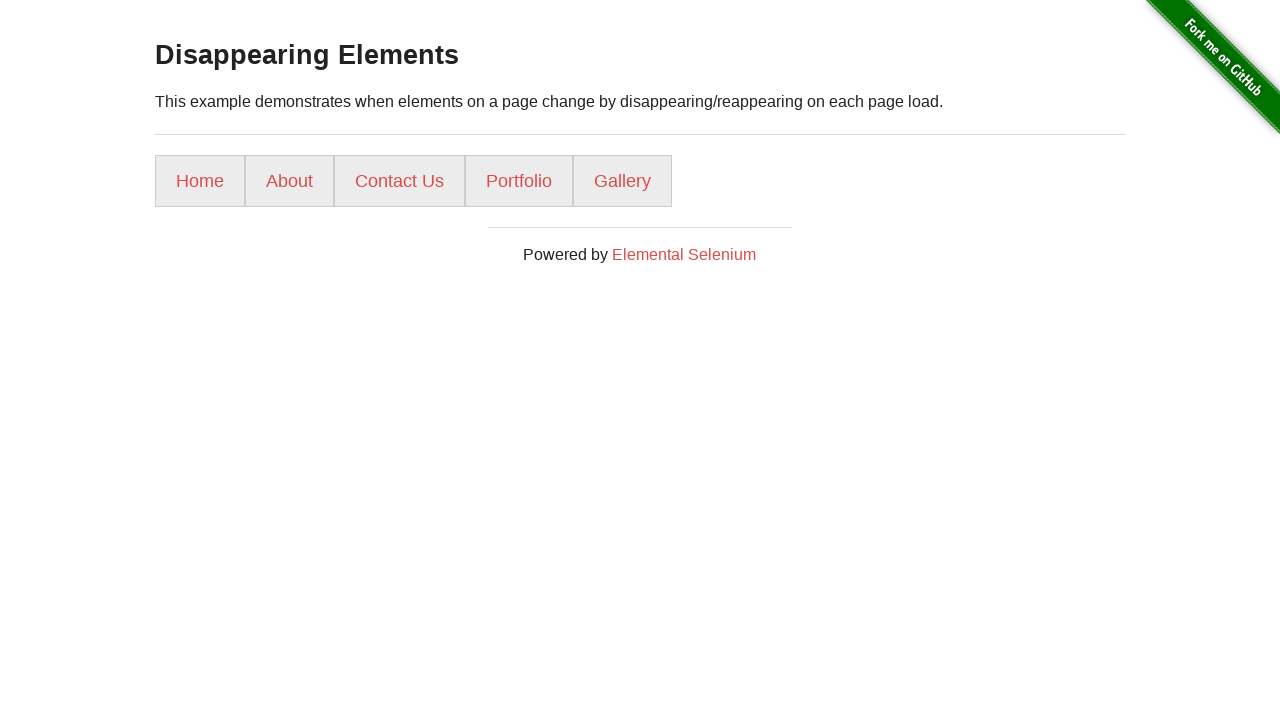

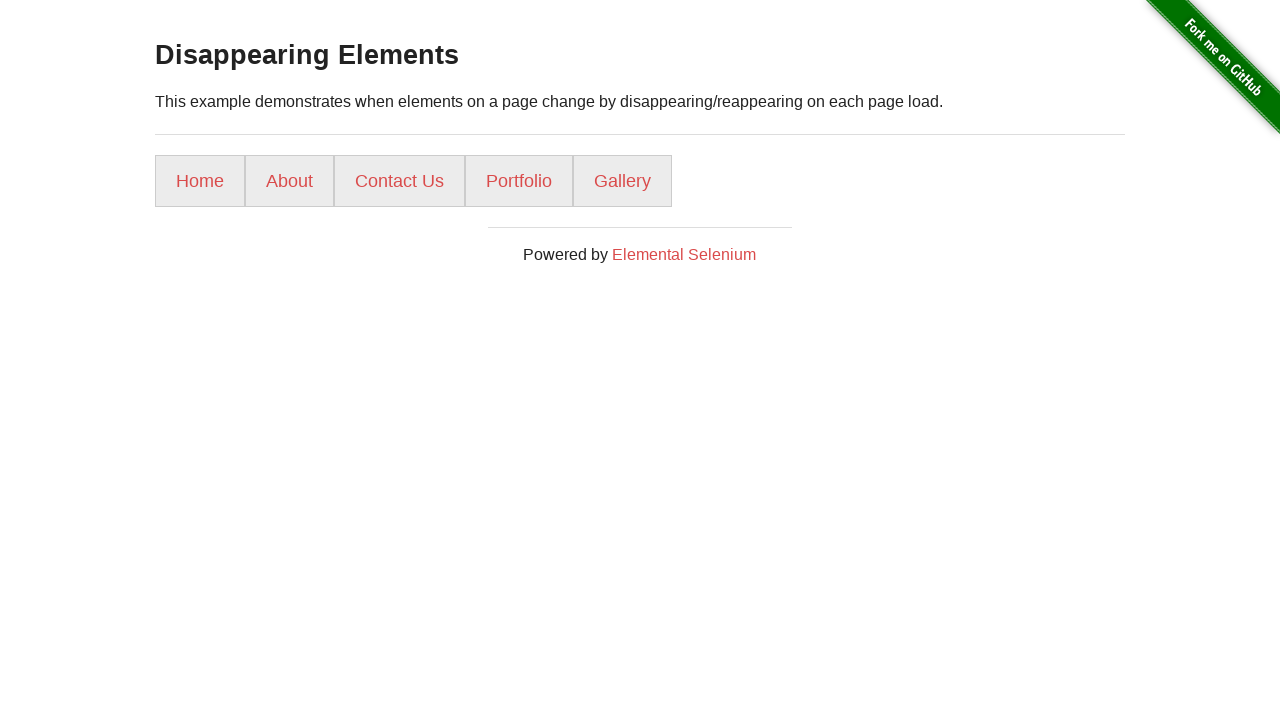